Tests a laminate flooring calculator by filling in room dimensions, laminate specifications, price, and other parameters, then clicking the calculate button

Starting URL: https://masterskayapola.ru/kalkulyator/laminata.html

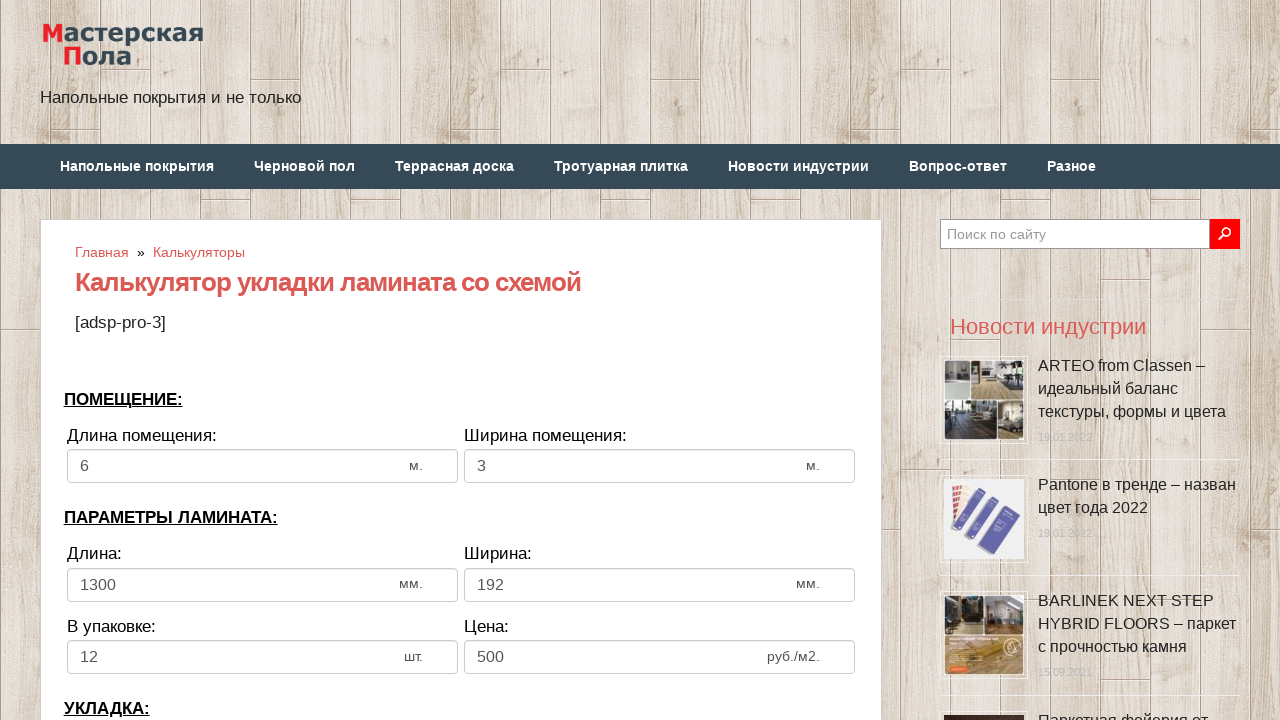

Cleared room width field on input[name='calc_roomwidth']
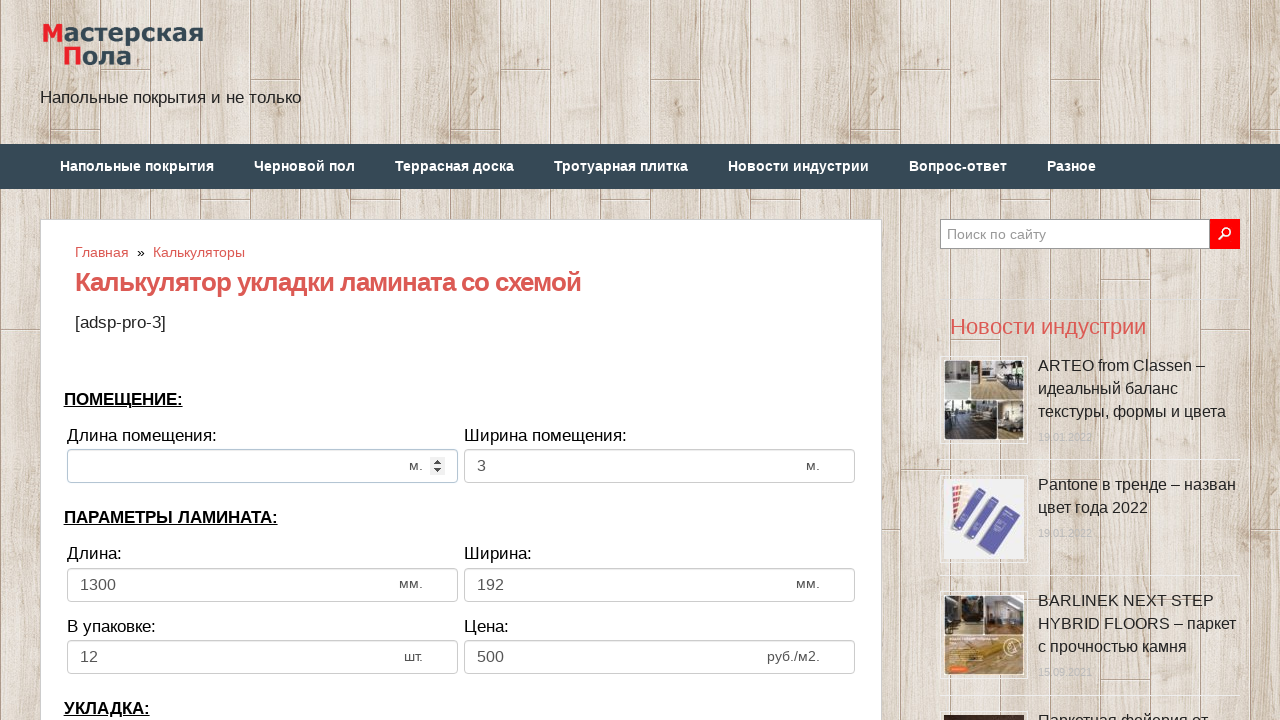

Filled room width with 11 meters on input[name='calc_roomwidth']
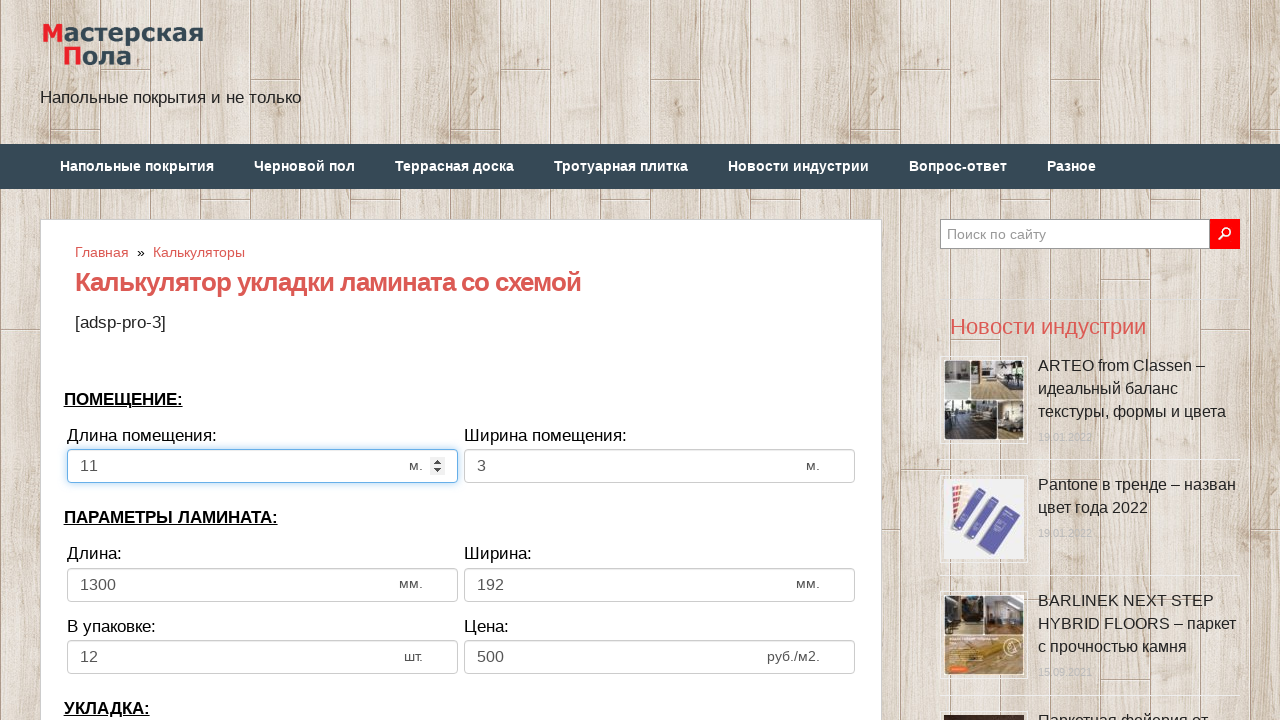

Cleared room height field on input[name='calc_roomheight']
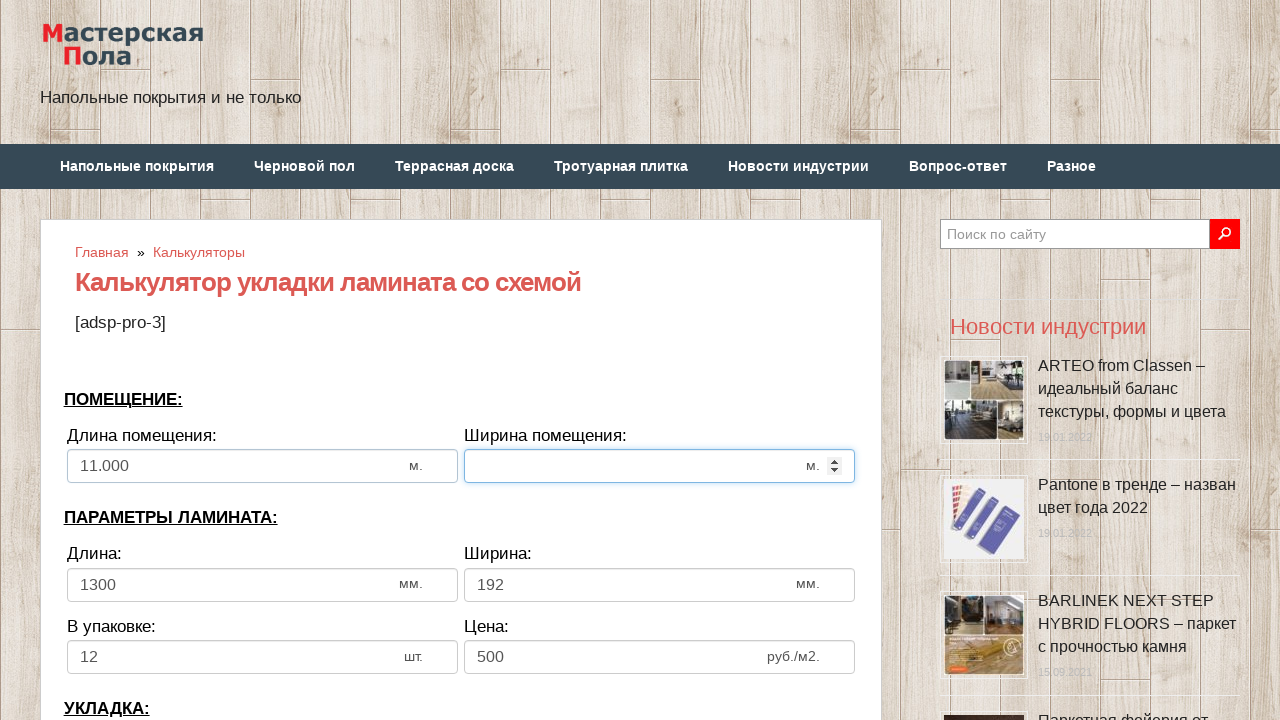

Filled room height with 12 meters on input[name='calc_roomheight']
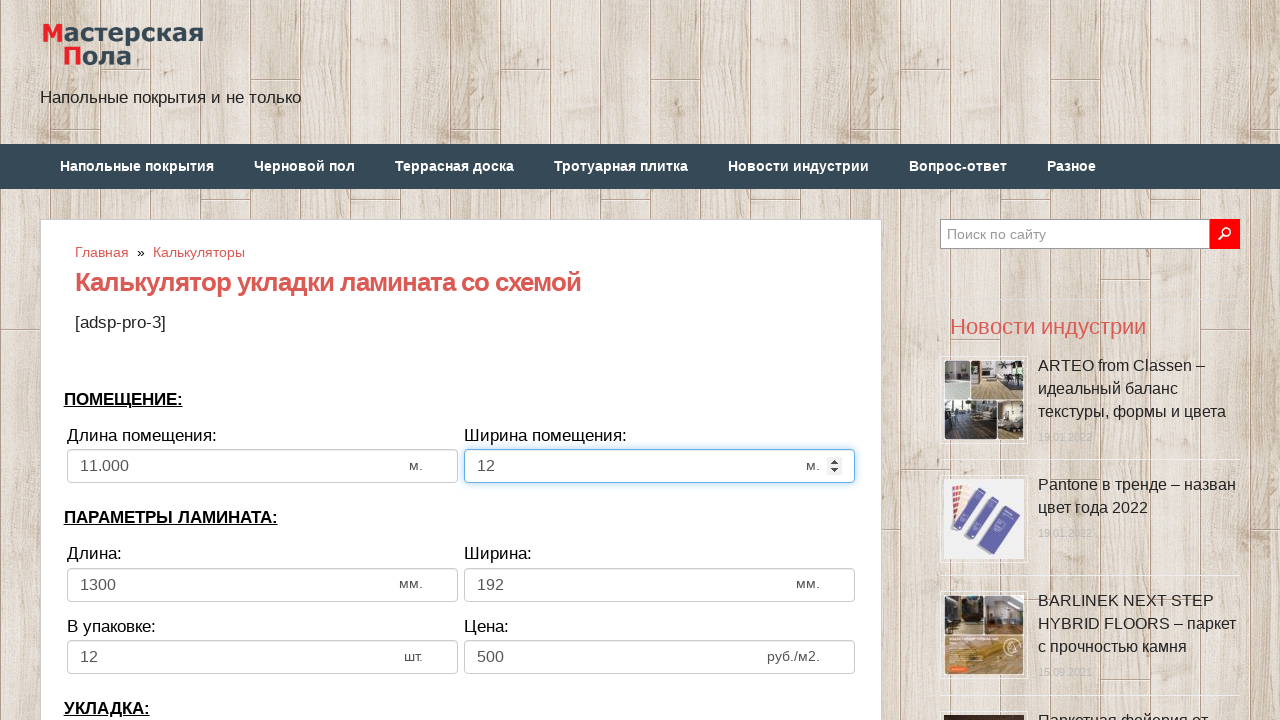

Cleared laminate width field on input[name='calc_lamwidth']
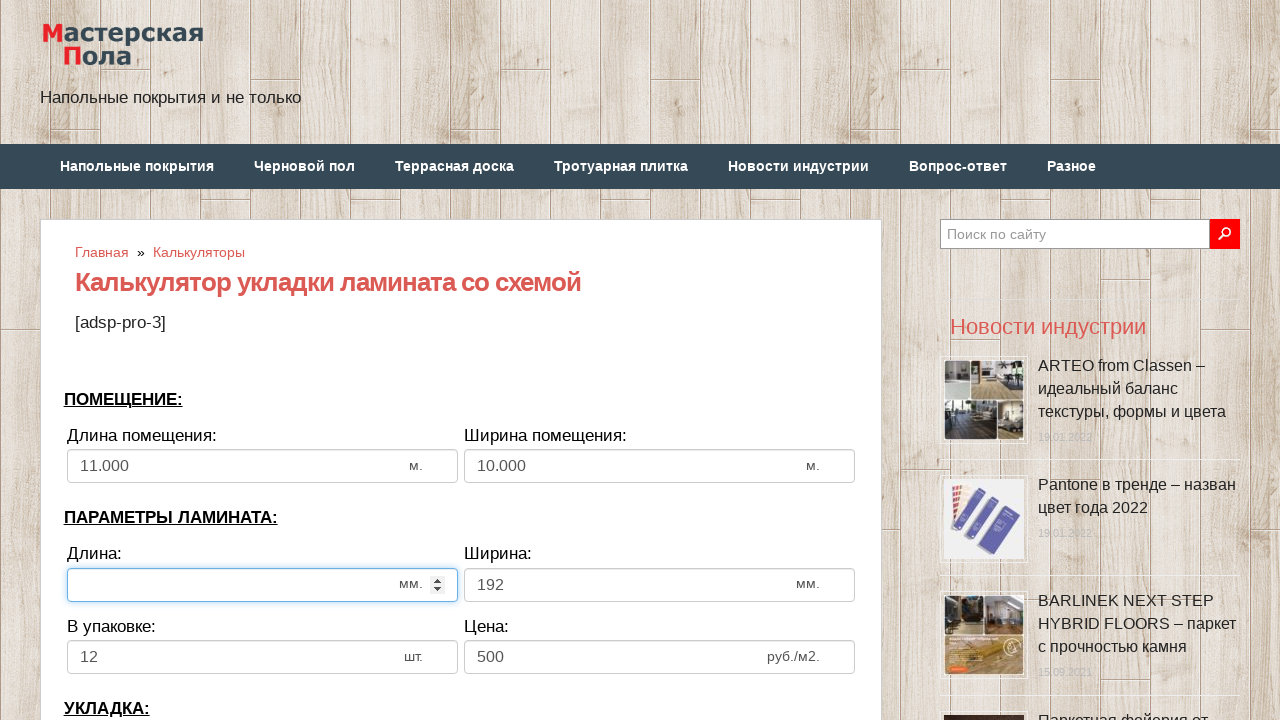

Filled laminate width with 1200 mm on input[name='calc_lamwidth']
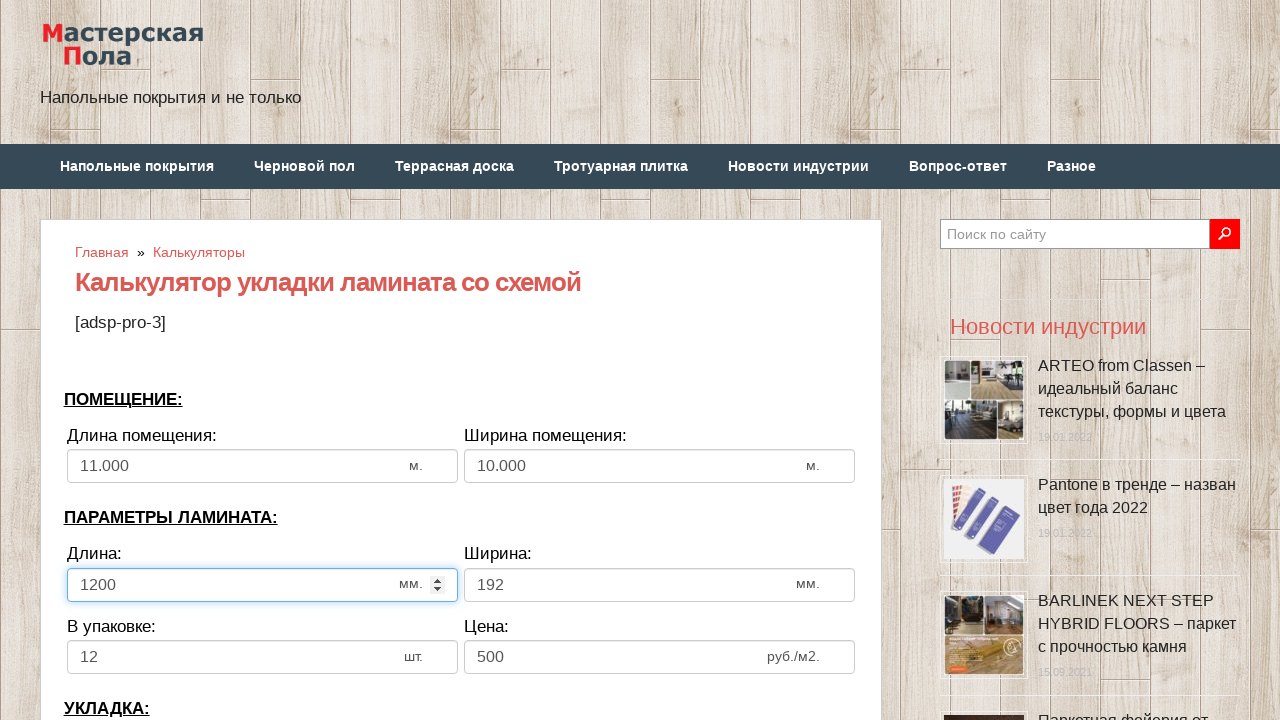

Cleared laminate height field on input[name='calc_lamheight']
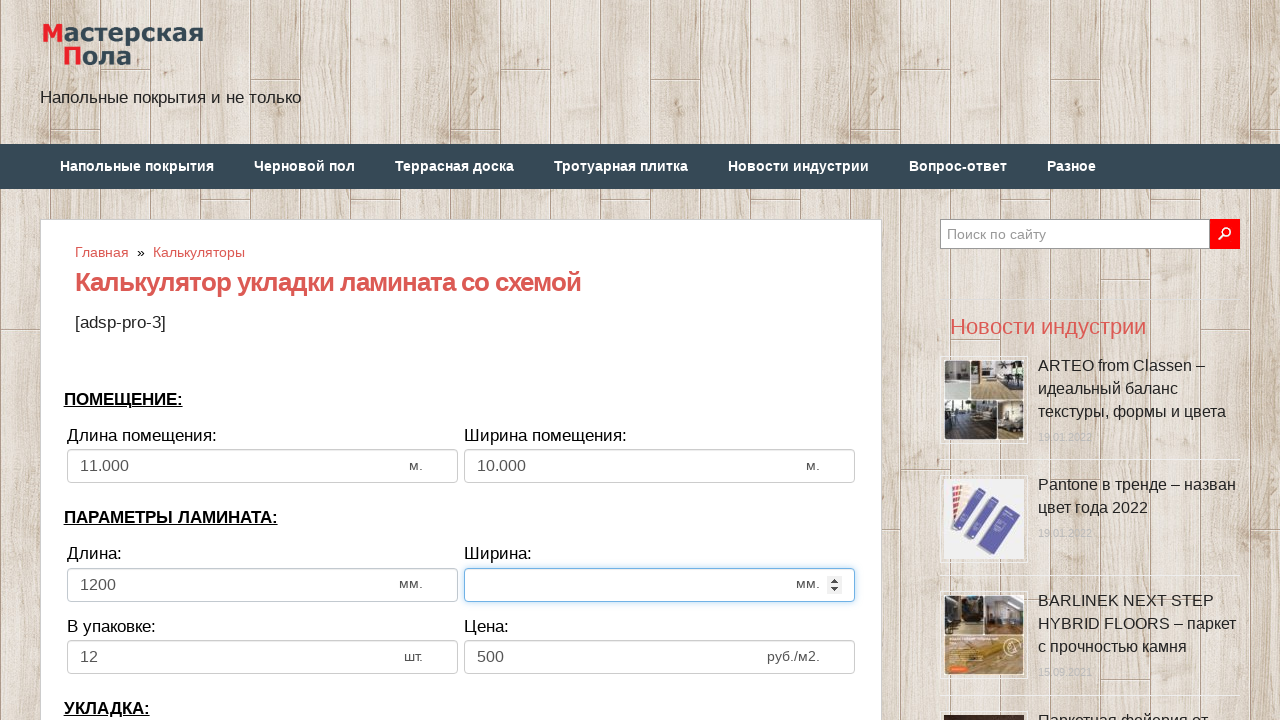

Filled laminate height with 200 mm on input[name='calc_lamheight']
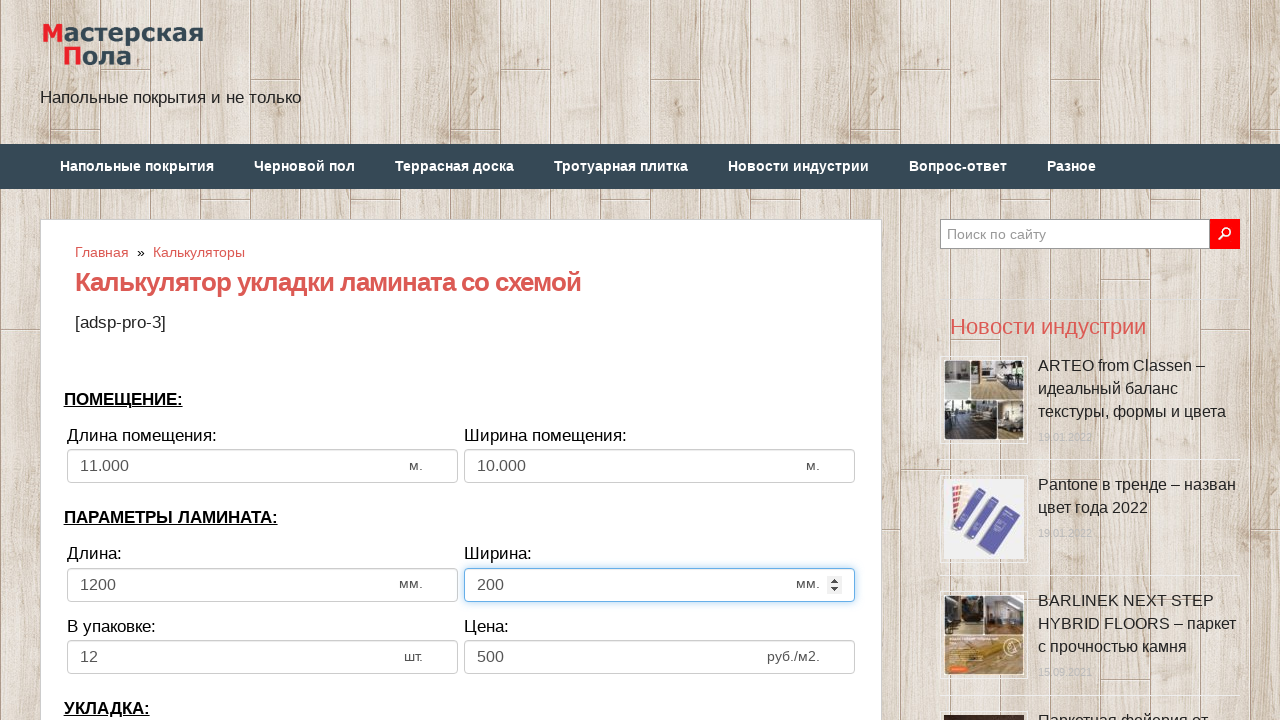

Cleared pieces in pack field on input[name='calc_inpack']
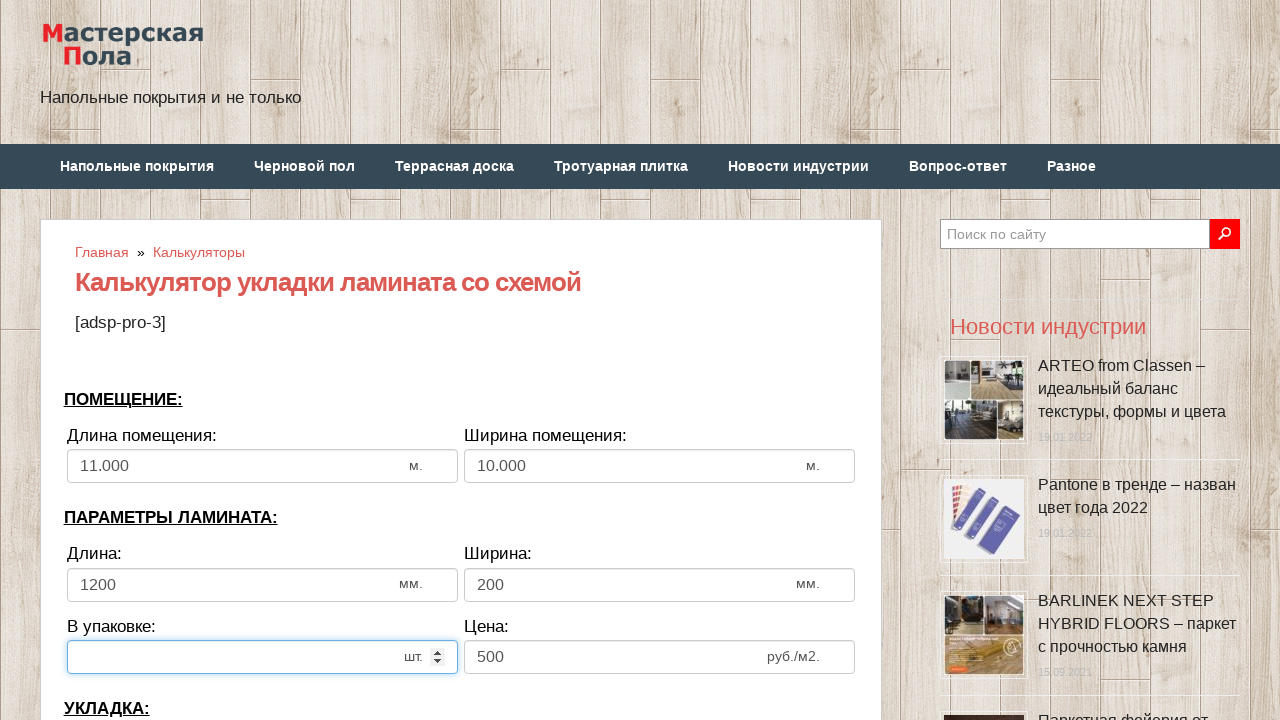

Filled pieces in pack with 10 on input[name='calc_inpack']
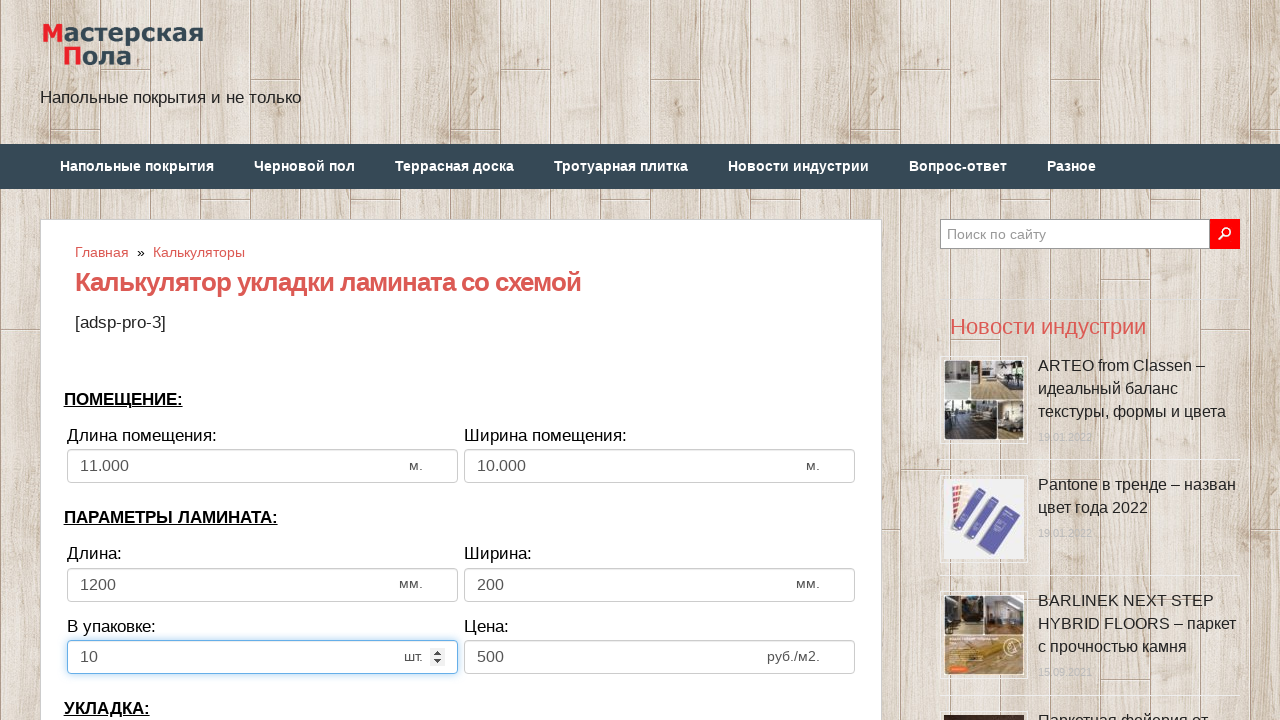

Cleared price field on input[name='calc_price']
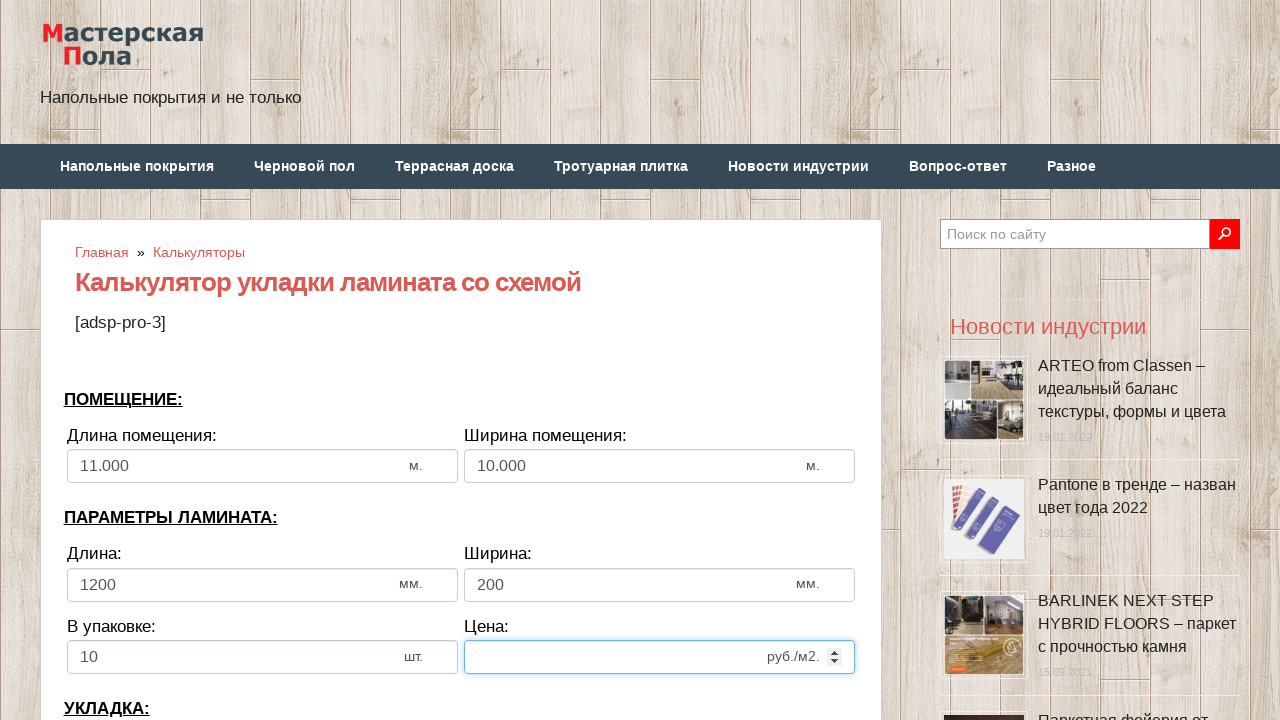

Filled price with 350 on input[name='calc_price']
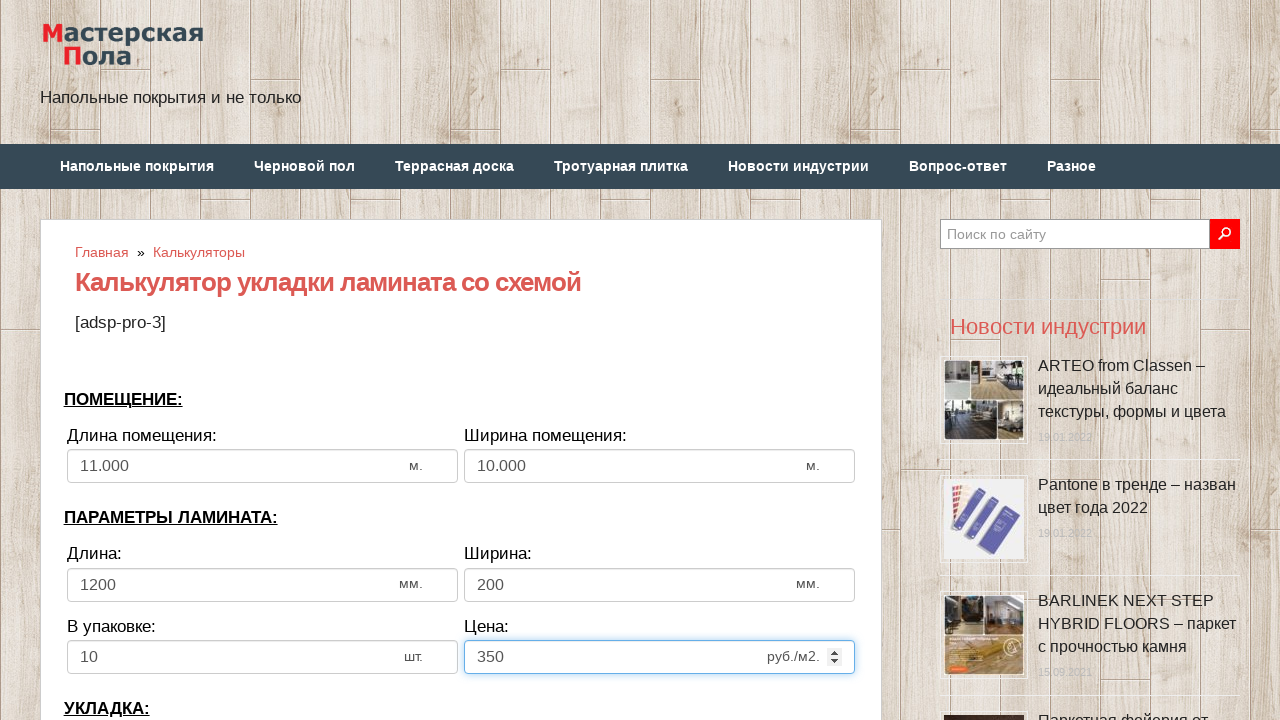

Clicked direction dropdown at (461, 360) on select[name='calc_direct']
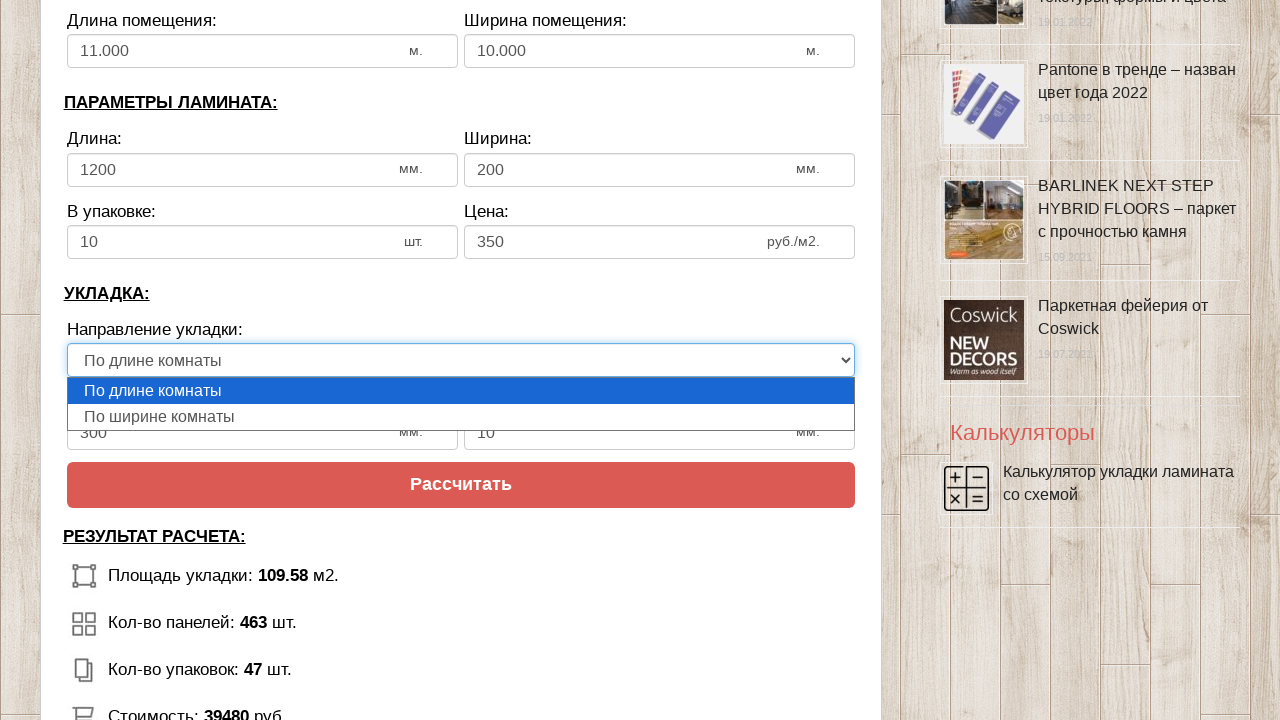

Selected 'tow' direction option on select[name='calc_direct']
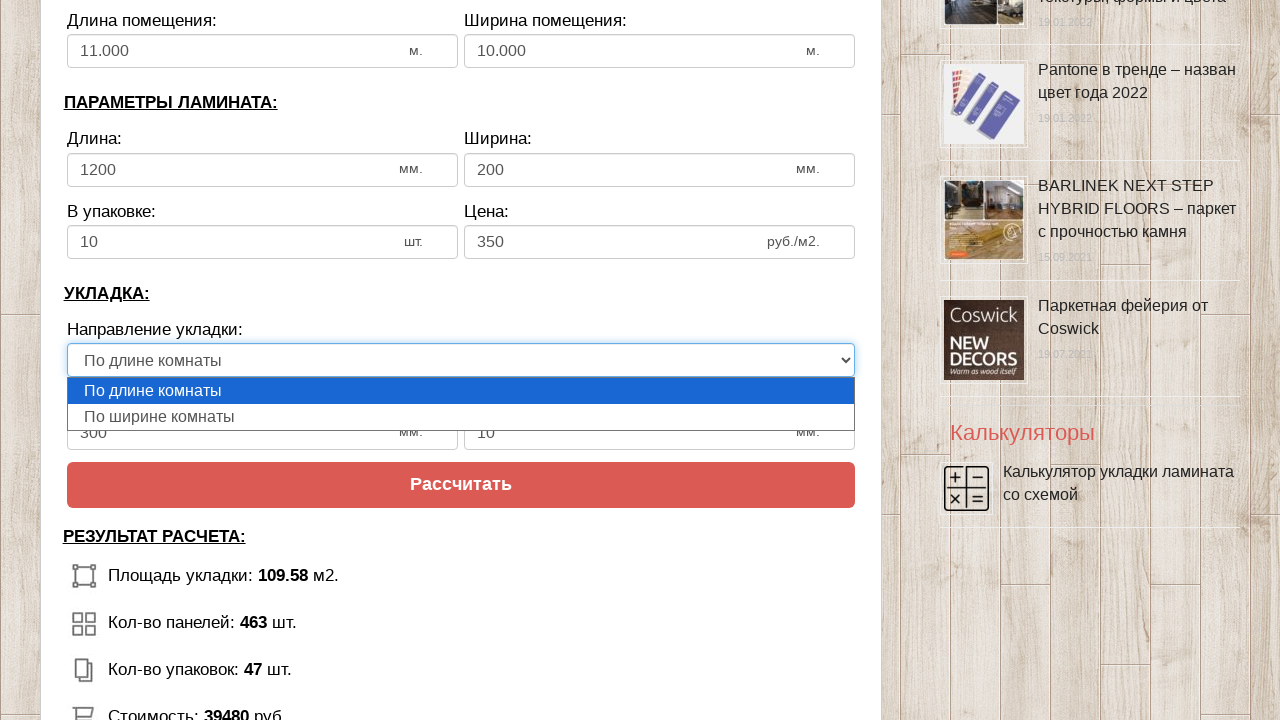

Cleared bias/offset field on input[name='calc_bias']
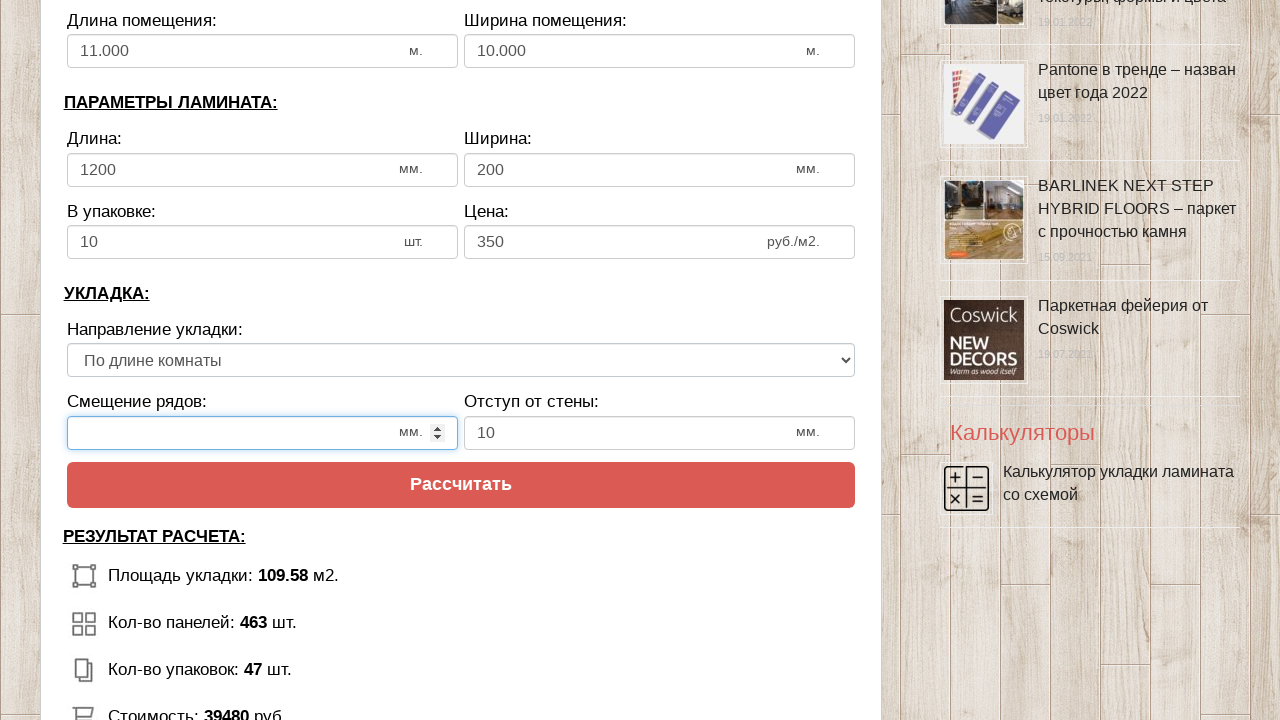

Filled bias/offset with 250 mm on input[name='calc_bias']
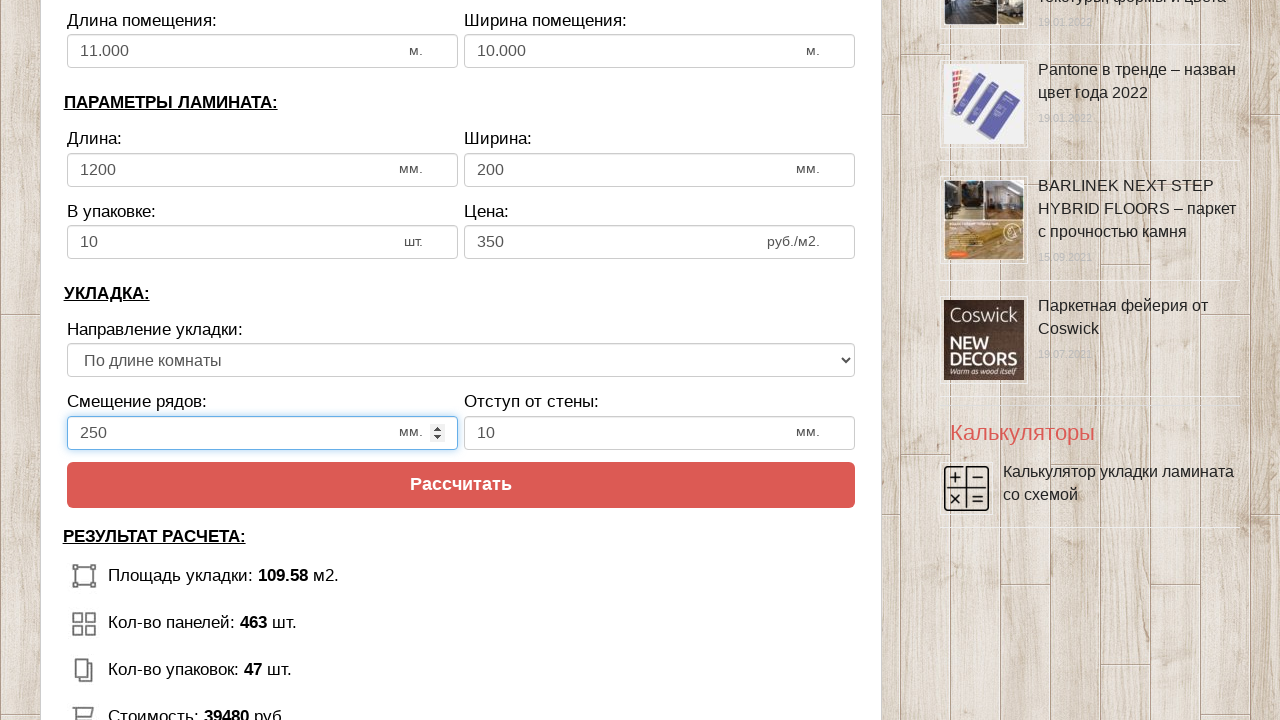

Cleared wall distance field on input[name='calc_walldist']
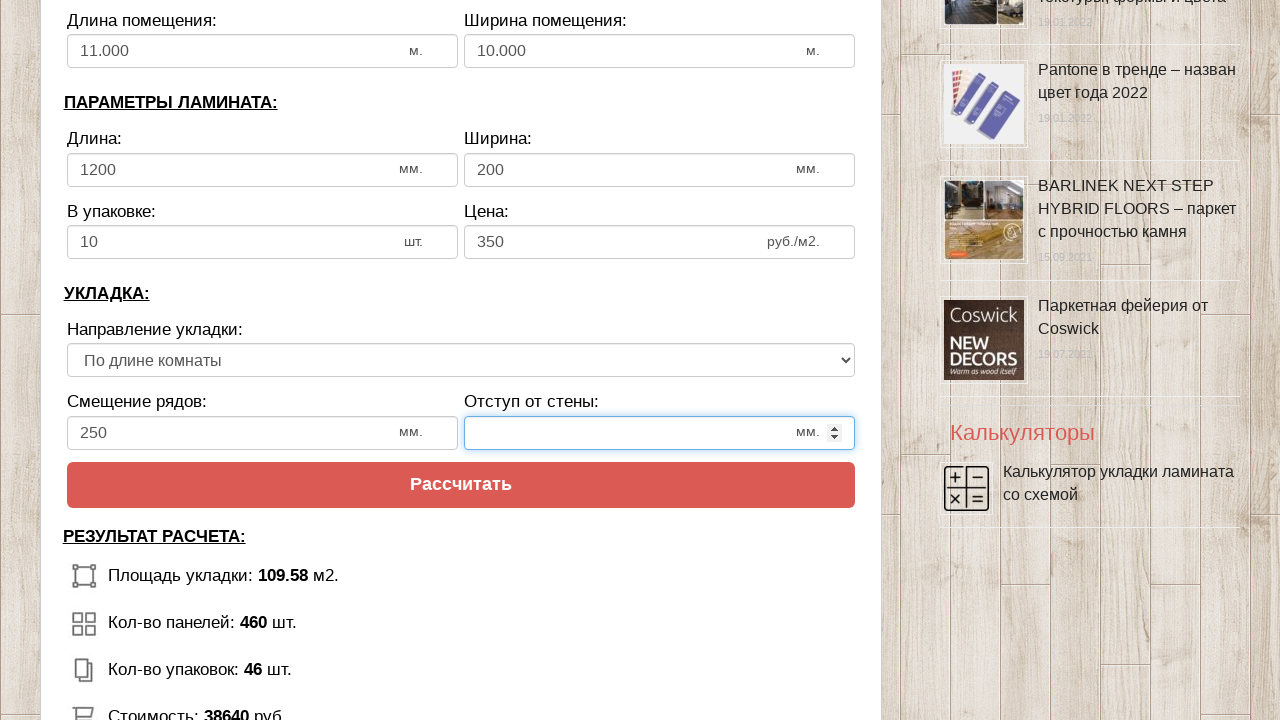

Filled wall distance with 30 mm on input[name='calc_walldist']
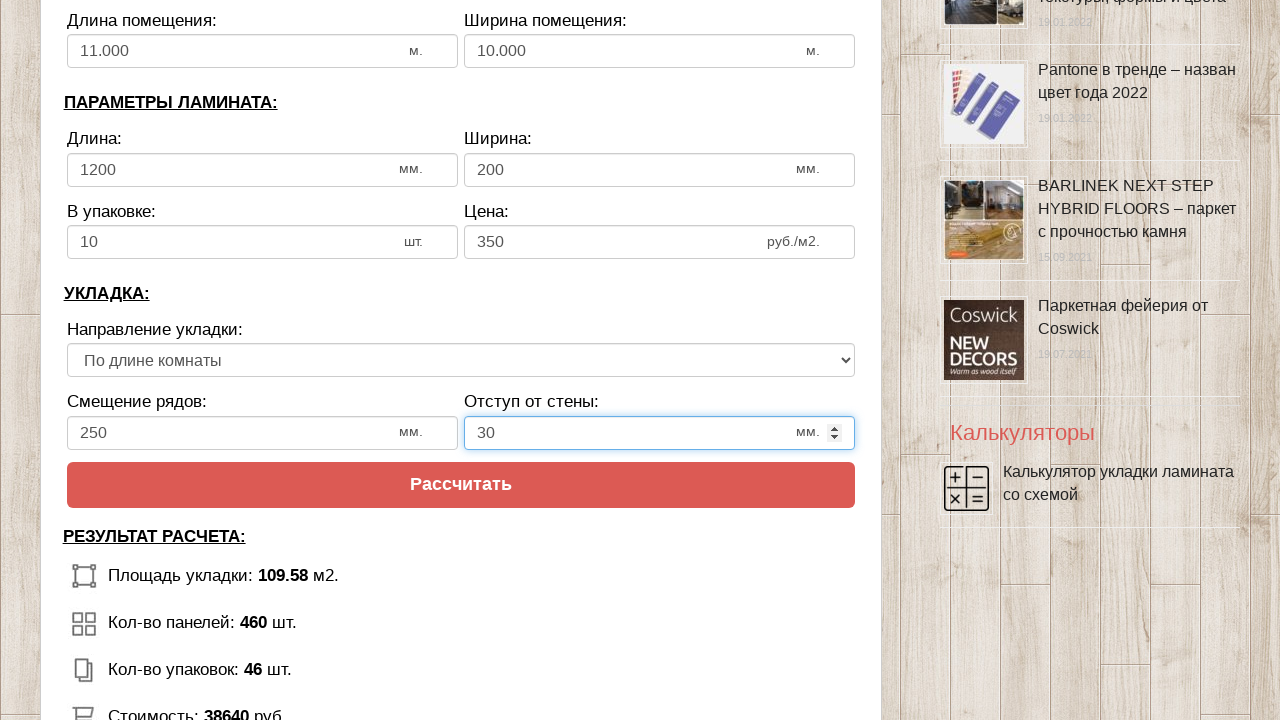

Clicked calculate button to compute laminate flooring requirements at (461, 485) on input[value='Рассчитать']
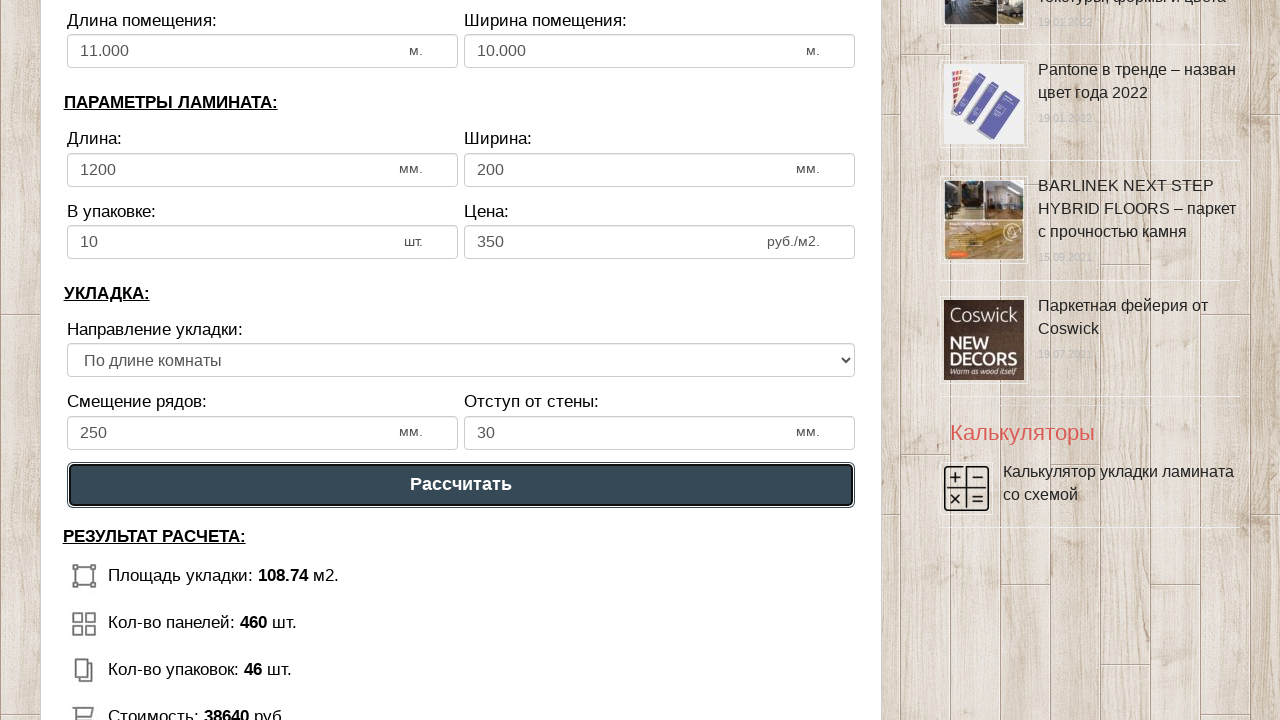

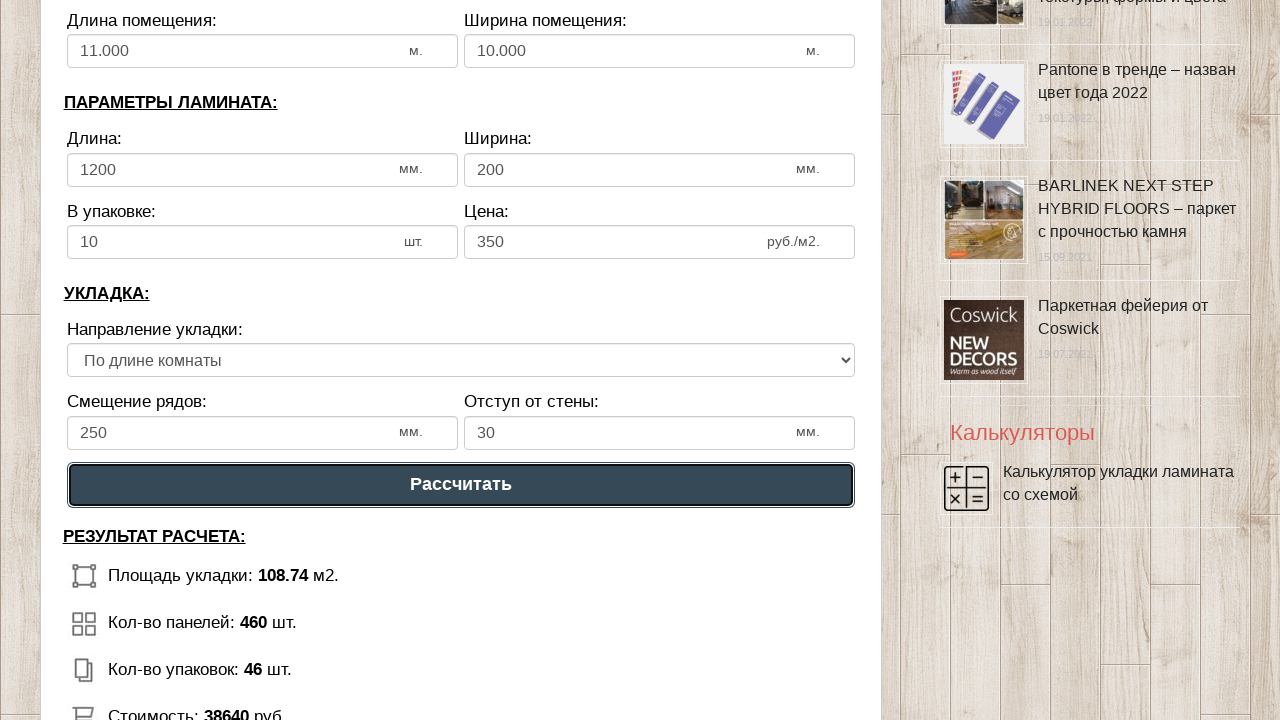